Tests that edits are cancelled when pressing Escape key

Starting URL: https://demo.playwright.dev/todomvc

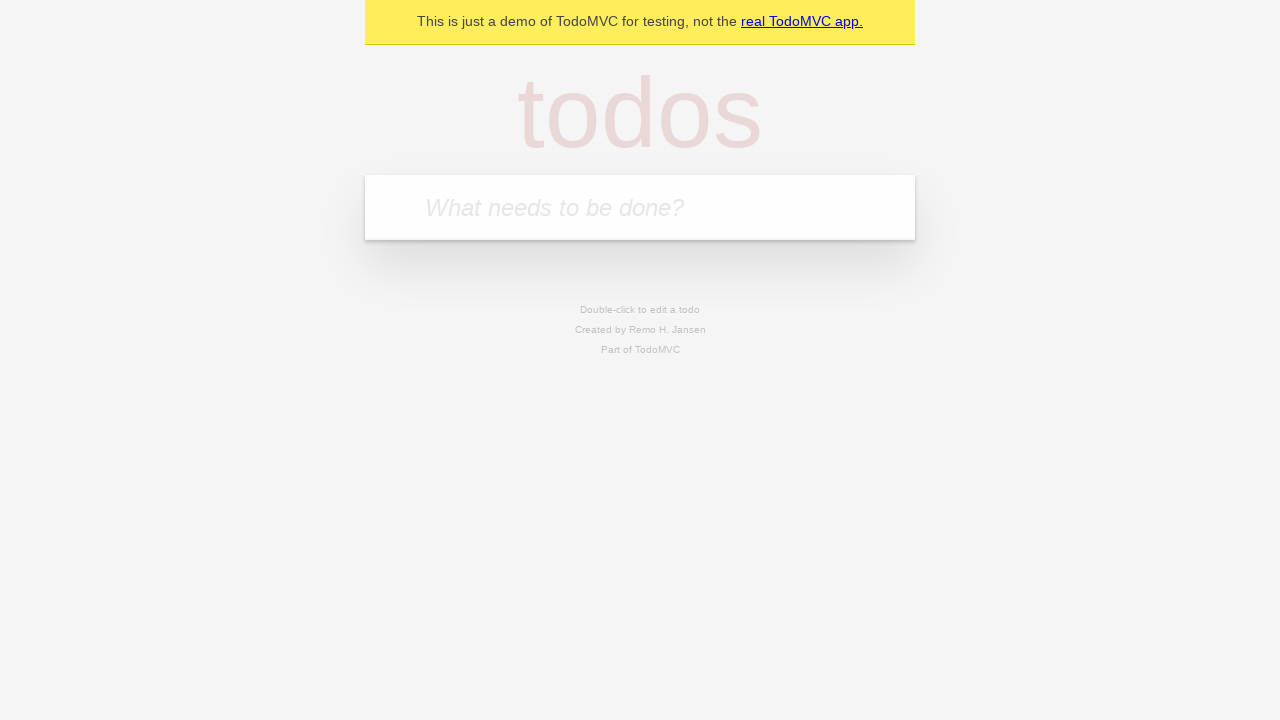

Filled todo input with 'buy some cheese' on internal:attr=[placeholder="What needs to be done?"i]
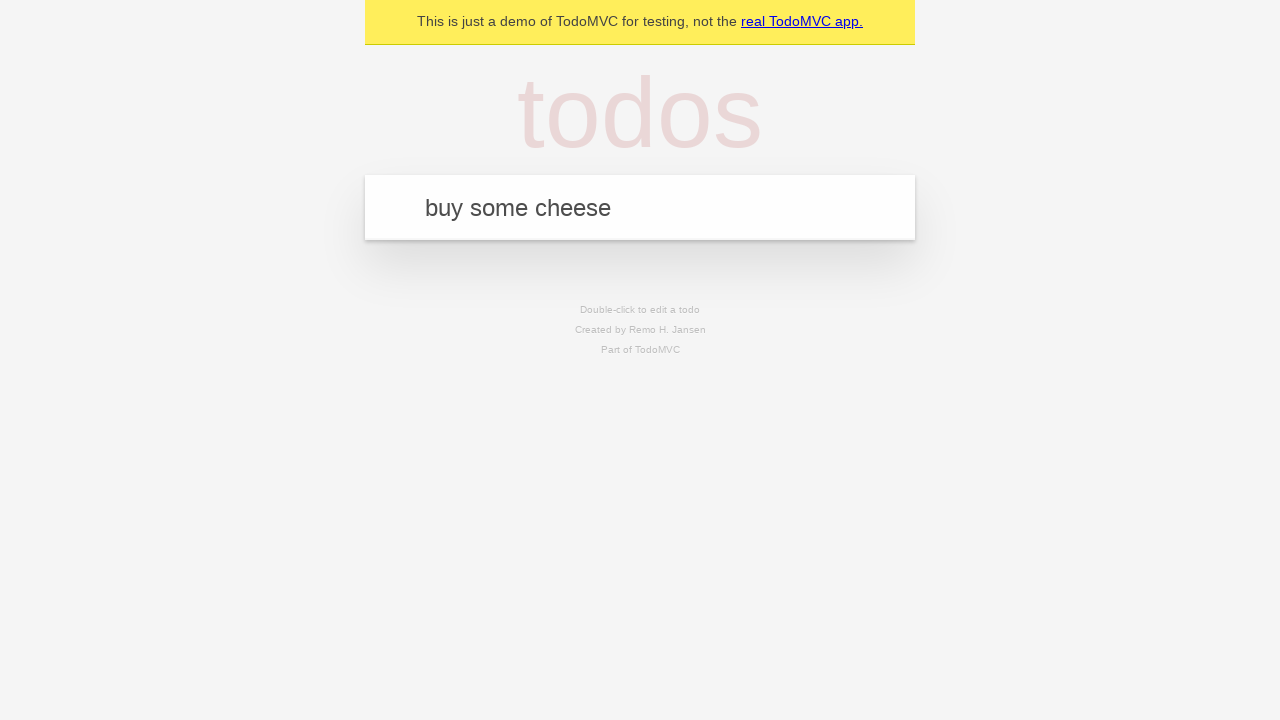

Pressed Enter to add first todo on internal:attr=[placeholder="What needs to be done?"i]
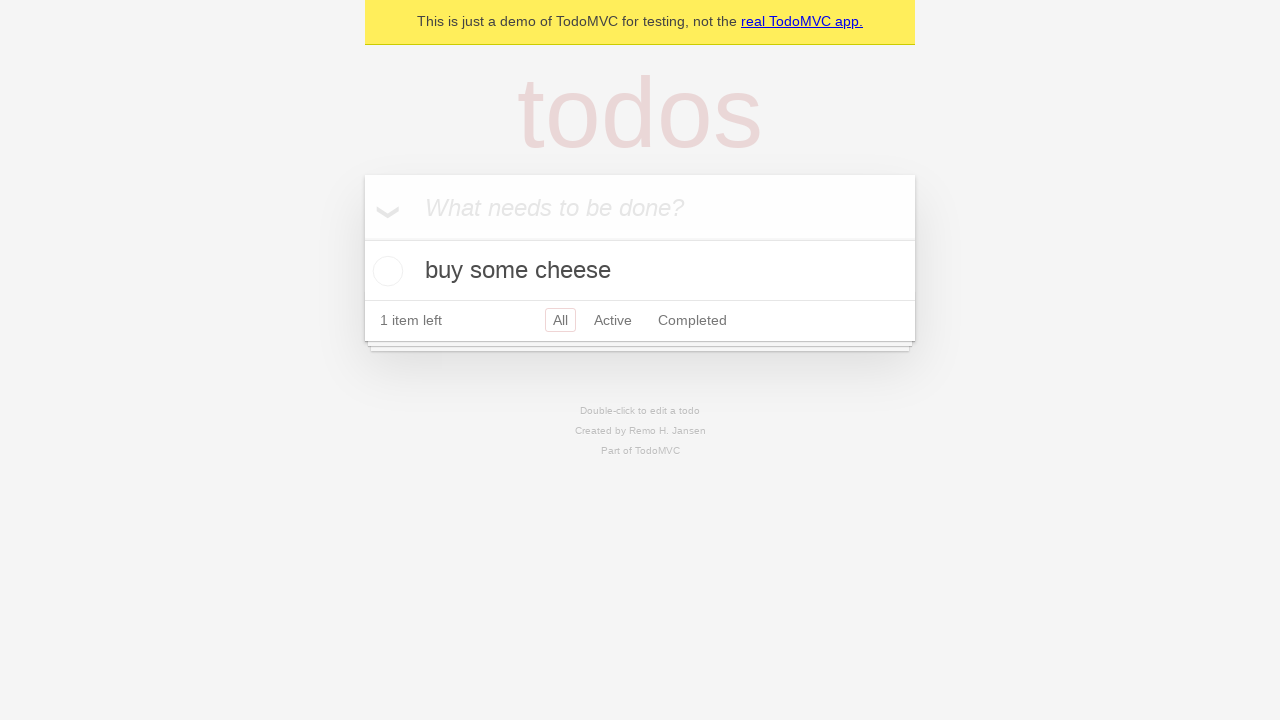

Filled todo input with 'feed the cat' on internal:attr=[placeholder="What needs to be done?"i]
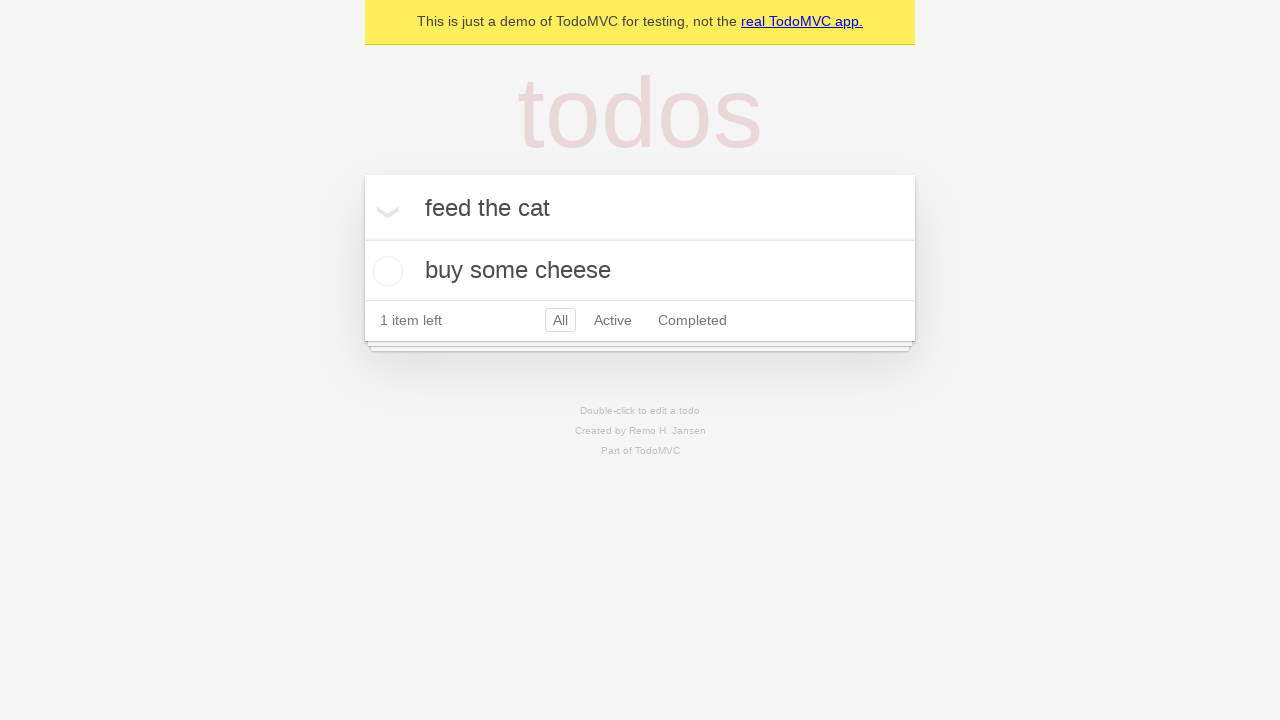

Pressed Enter to add second todo on internal:attr=[placeholder="What needs to be done?"i]
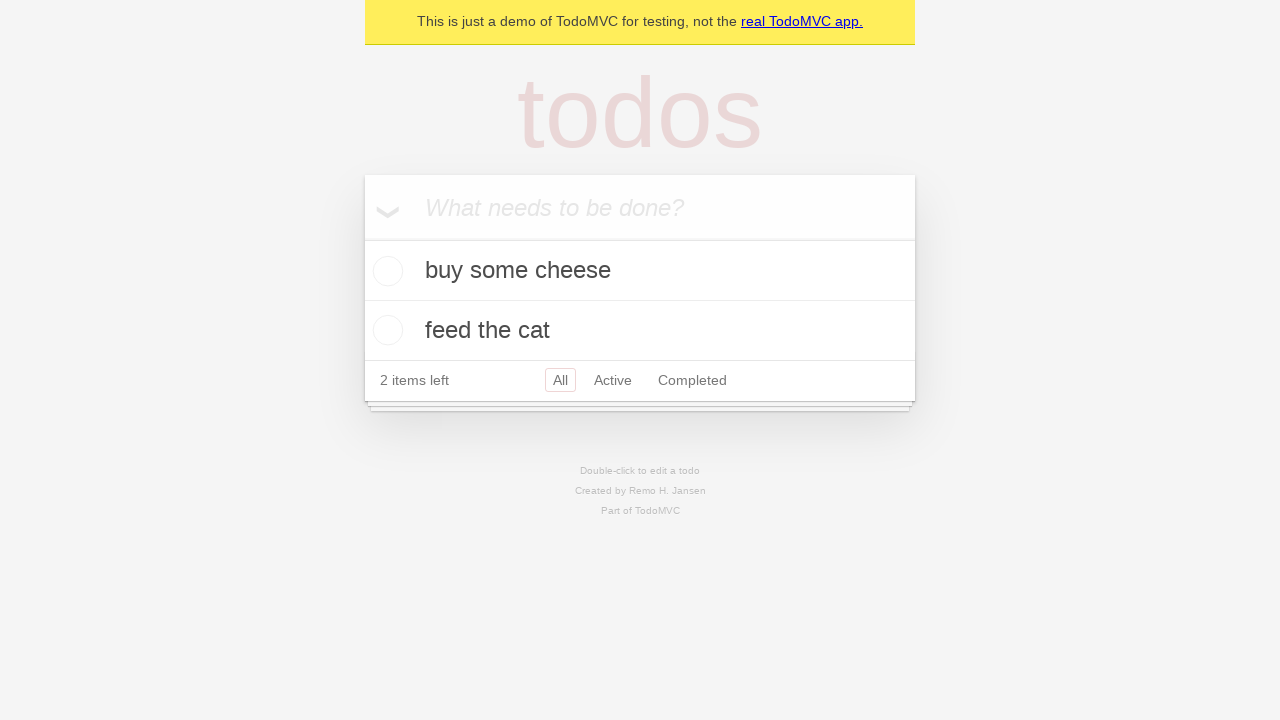

Filled todo input with 'book a doctors appointment' on internal:attr=[placeholder="What needs to be done?"i]
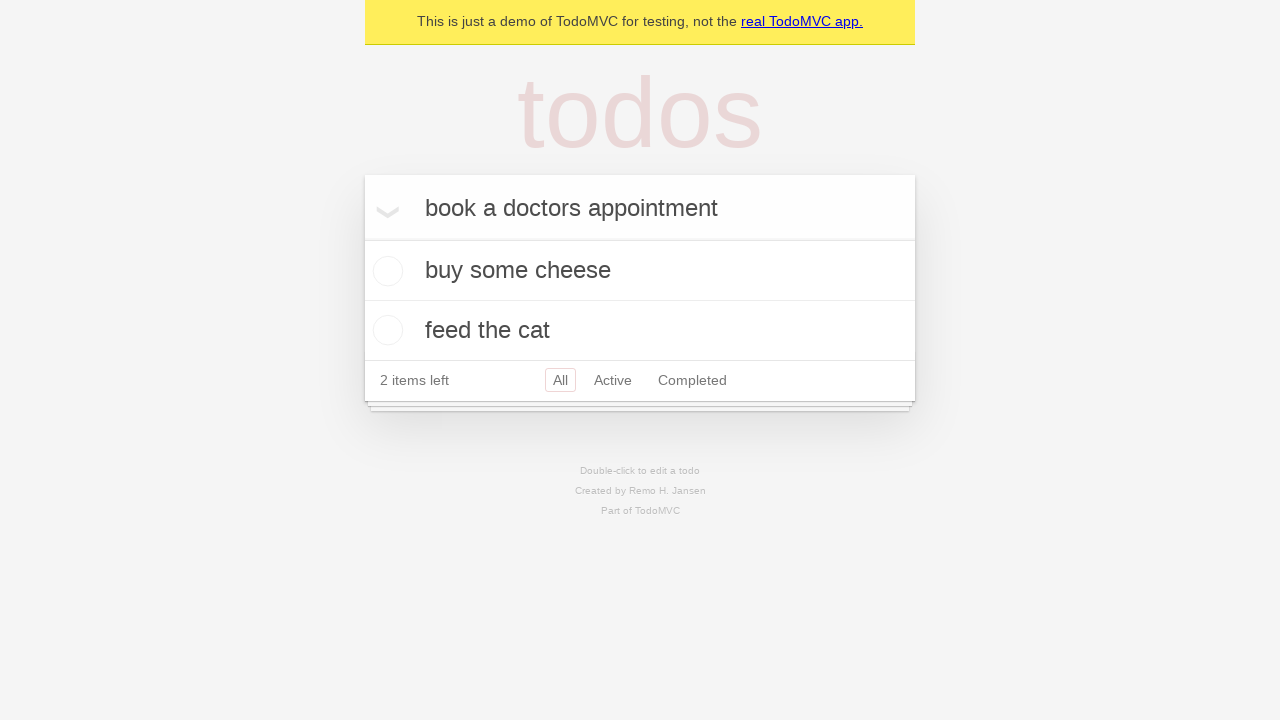

Pressed Enter to add third todo on internal:attr=[placeholder="What needs to be done?"i]
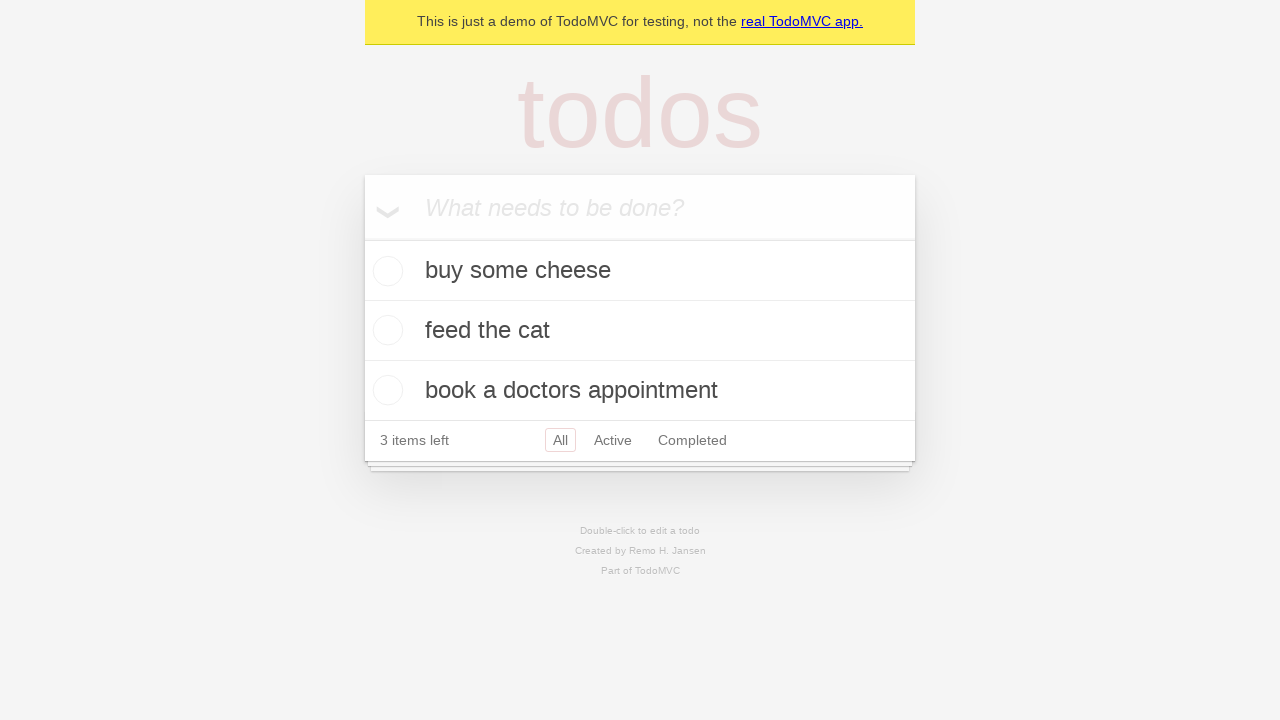

Double-clicked second todo to enter edit mode at (640, 331) on internal:testid=[data-testid="todo-item"s] >> nth=1
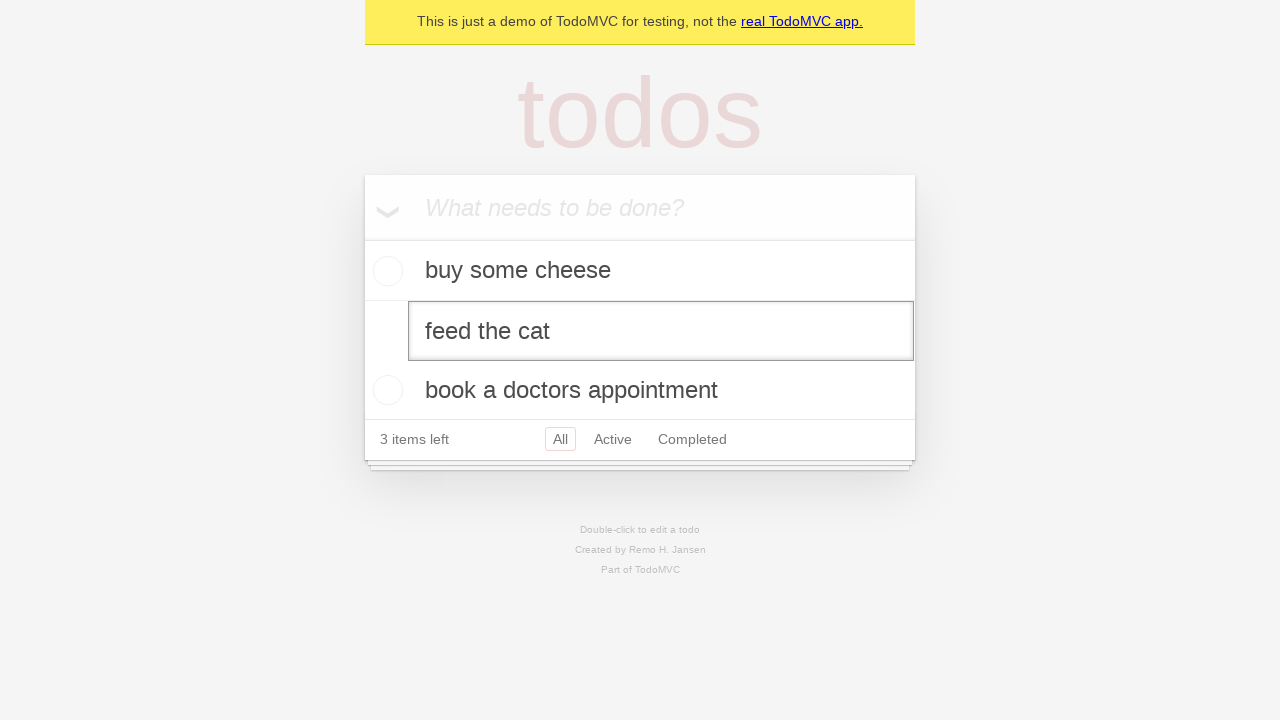

Filled edit textbox with 'buy some sausages' on internal:testid=[data-testid="todo-item"s] >> nth=1 >> internal:role=textbox[nam
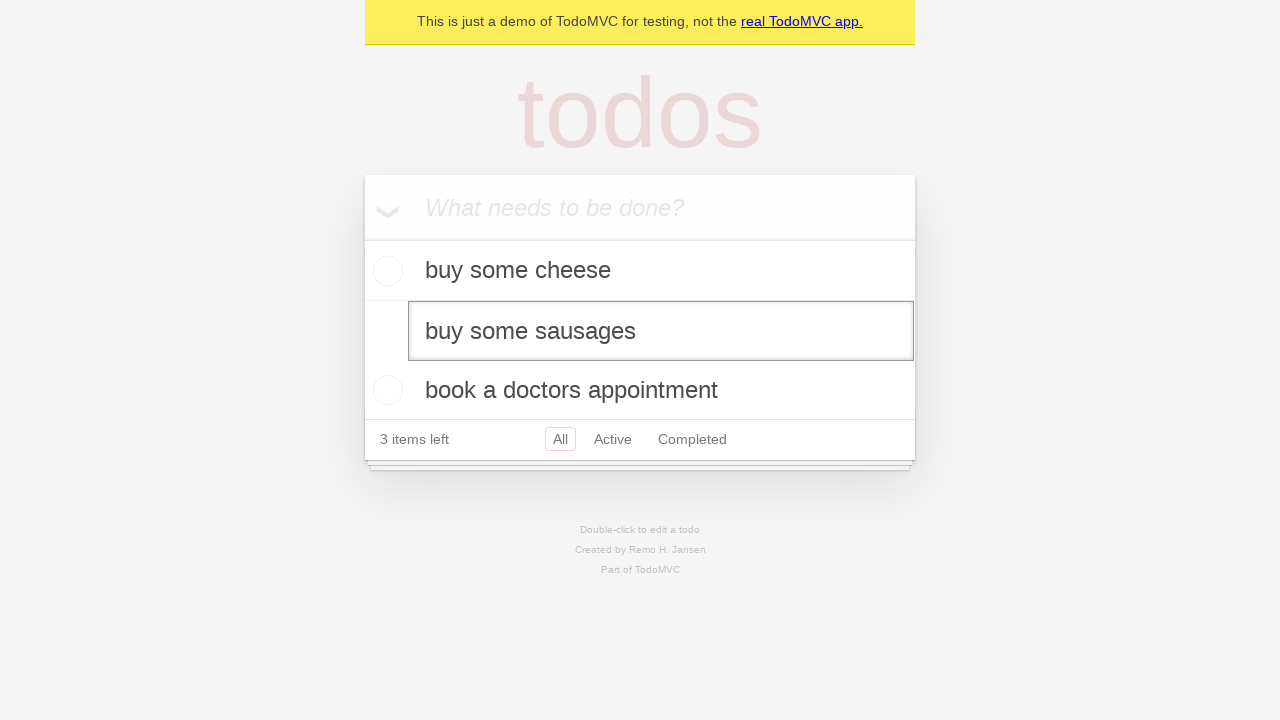

Pressed Escape to cancel edit and verify todo text reverts on internal:testid=[data-testid="todo-item"s] >> nth=1 >> internal:role=textbox[nam
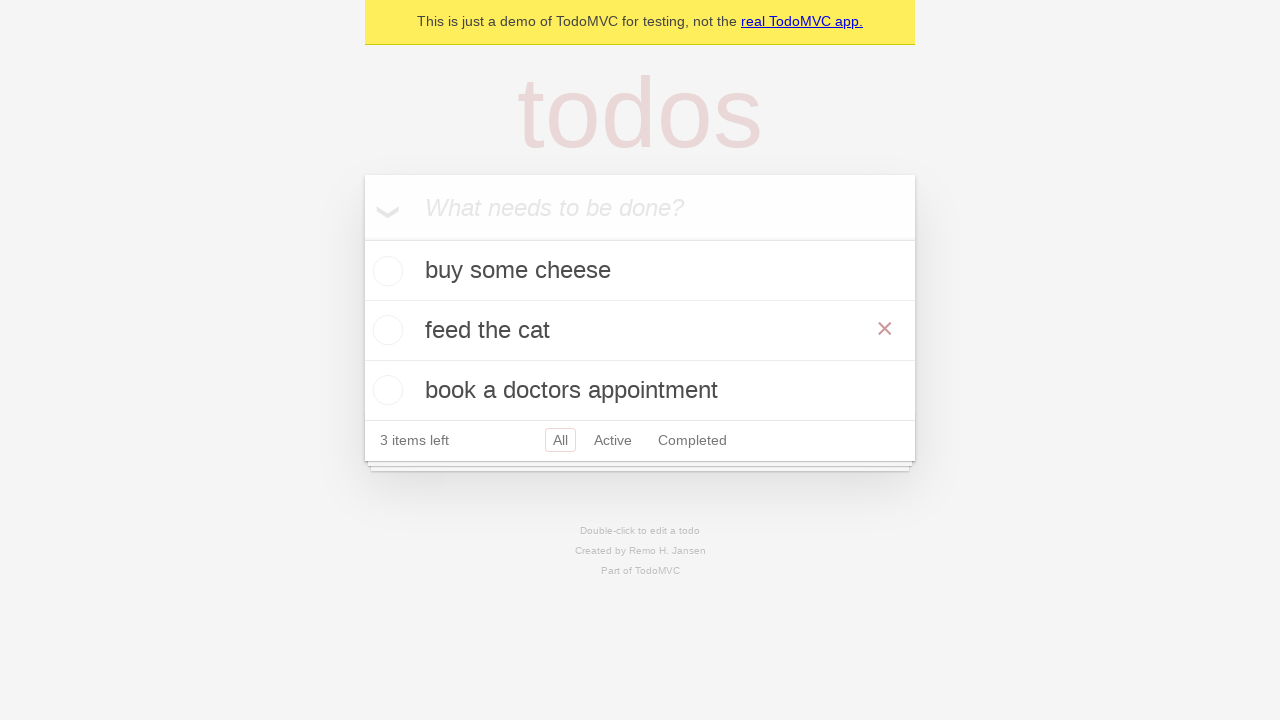

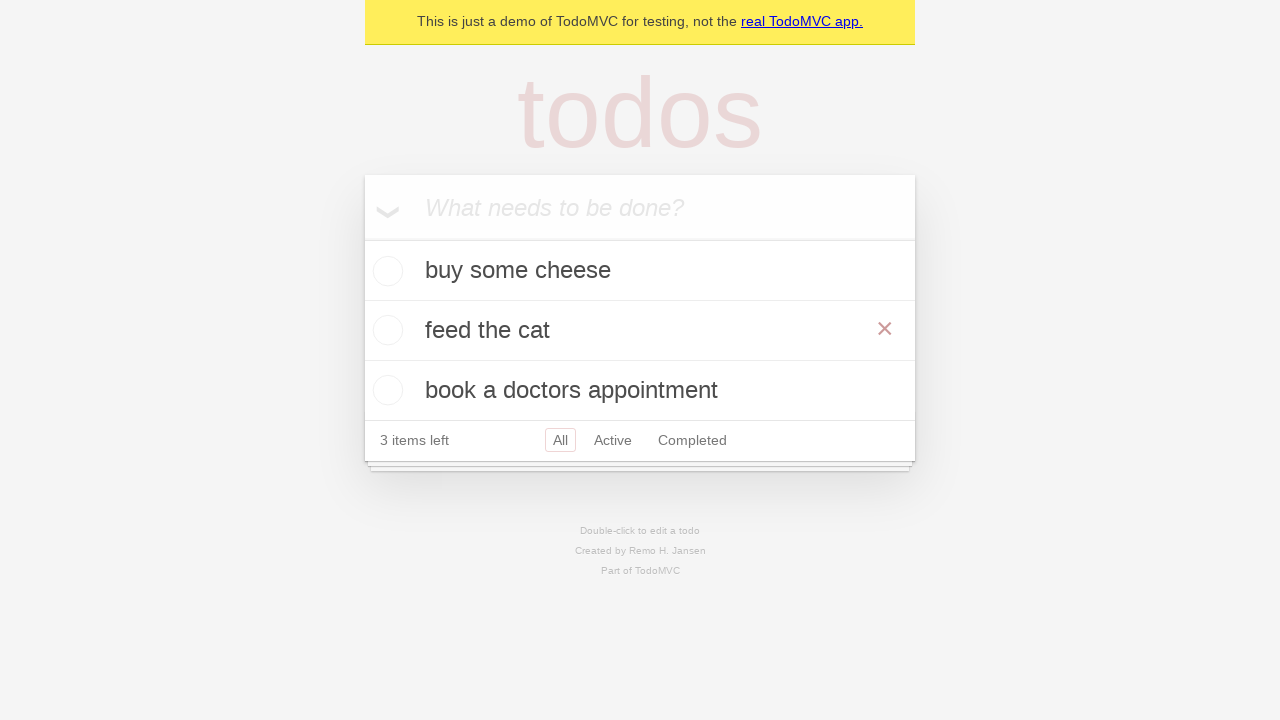